Tests JavaScript confirmation alert handling by clicking a button to trigger an alert and then dismissing it by clicking Cancel

Starting URL: https://the-internet.herokuapp.com/javascript_alerts

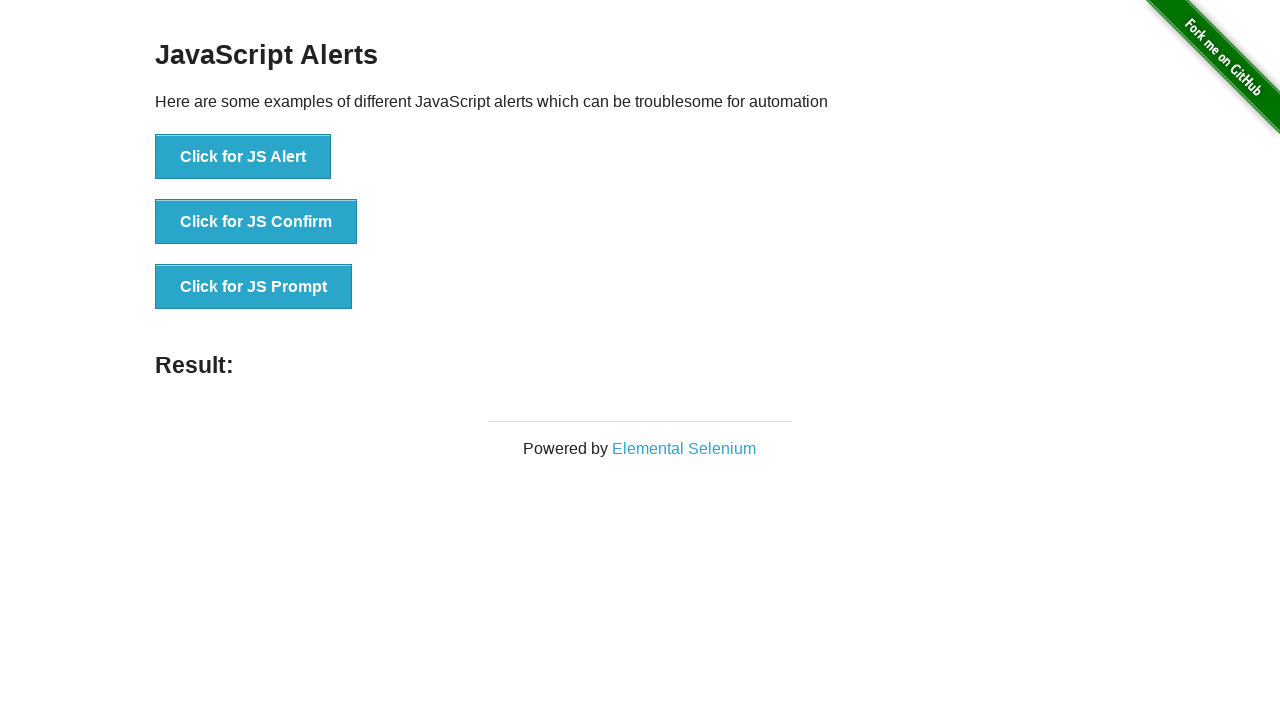

Clicked the JS Confirm button to trigger the confirmation alert at (256, 222) on xpath=//button[@onclick='jsConfirm()']
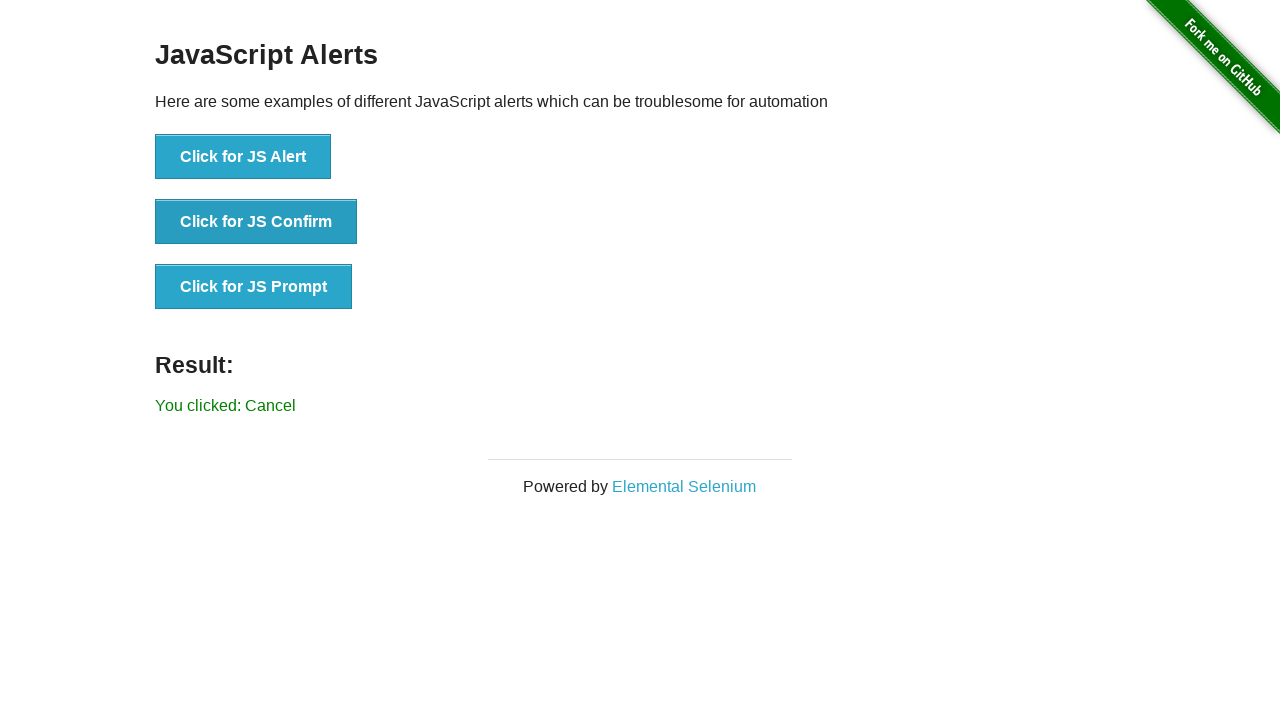

Set up dialog handler to dismiss the confirmation alert
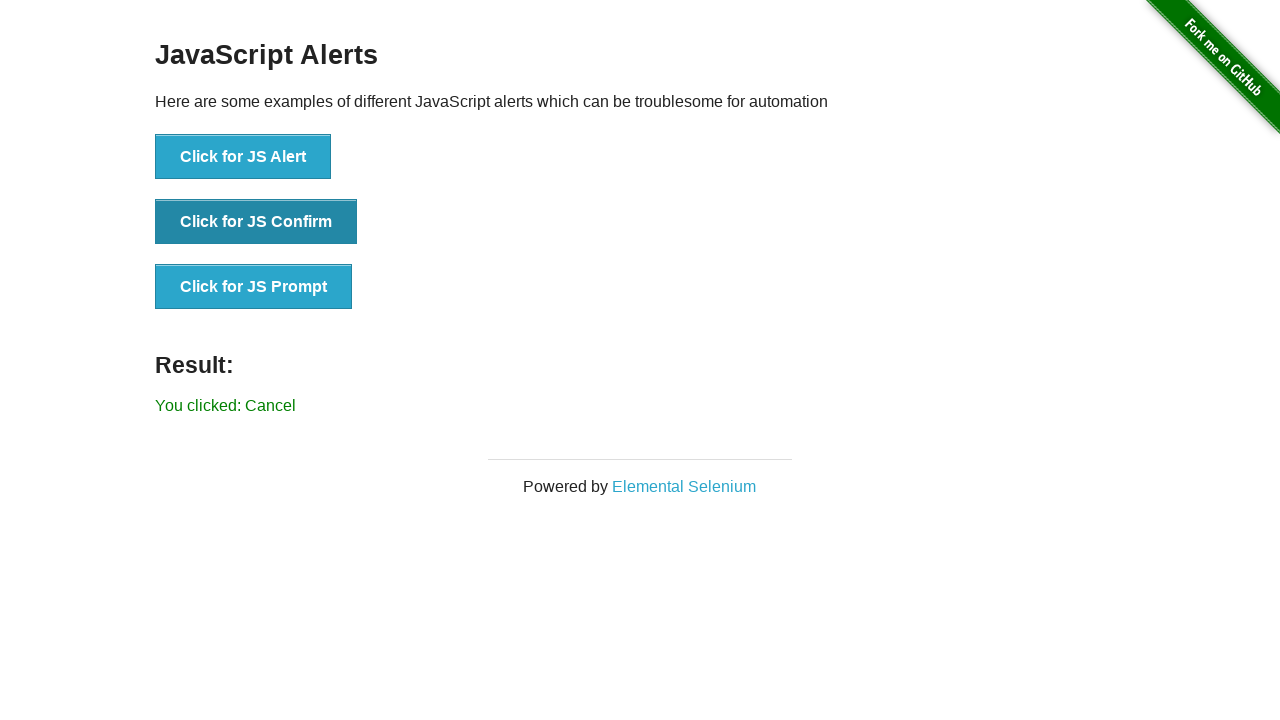

Confirmation alert was dismissed and result element loaded
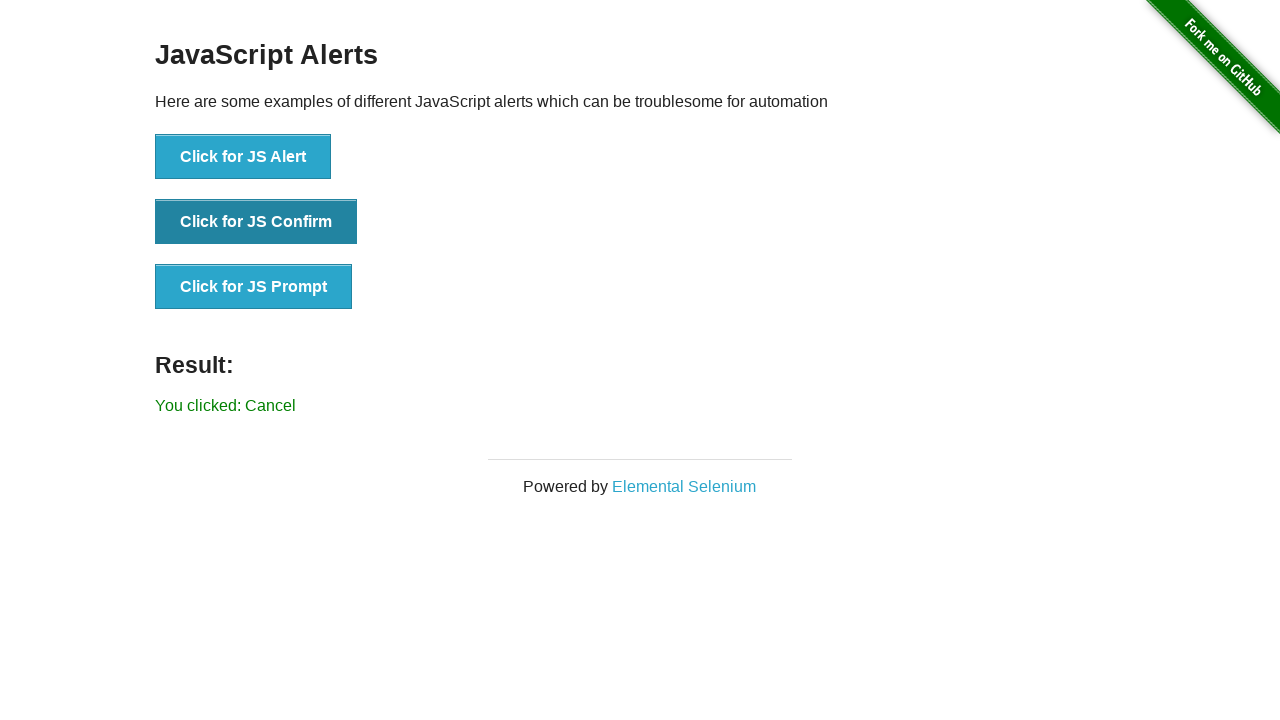

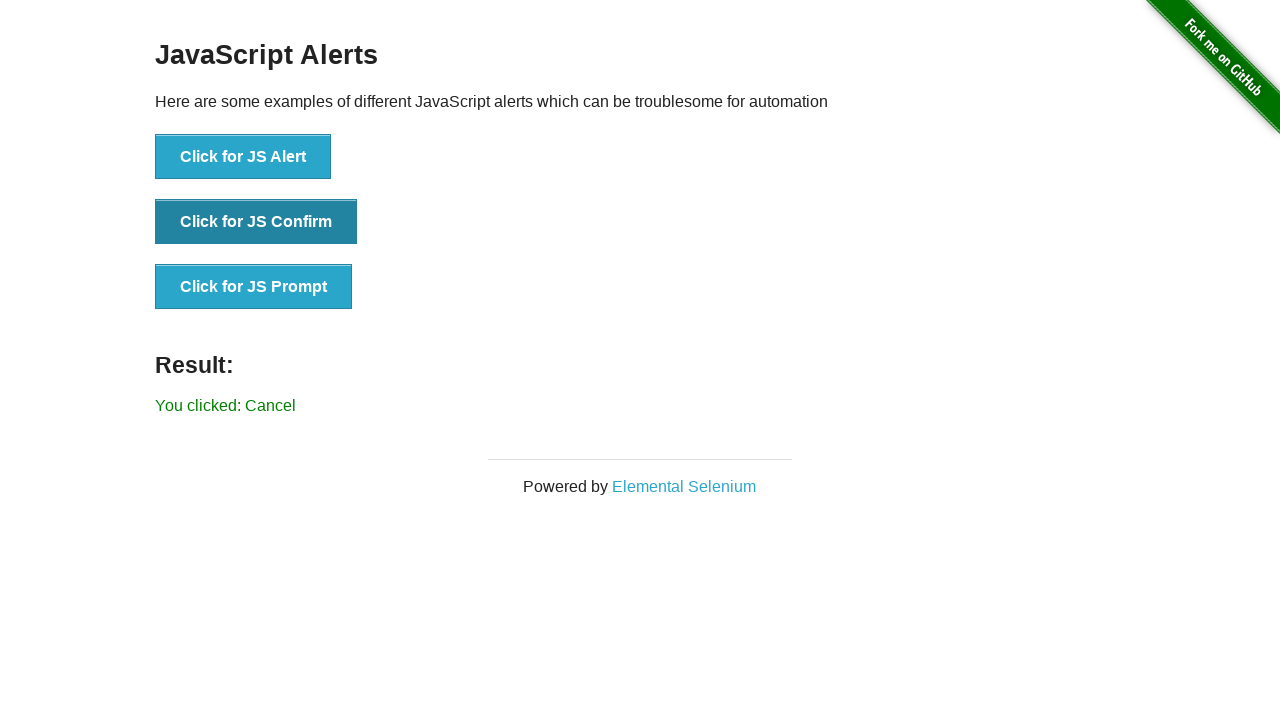